Navigates to Playwright documentation site and verifies navigation to the Installation page by checking the page heading.

Starting URL: https://playwright.dev/

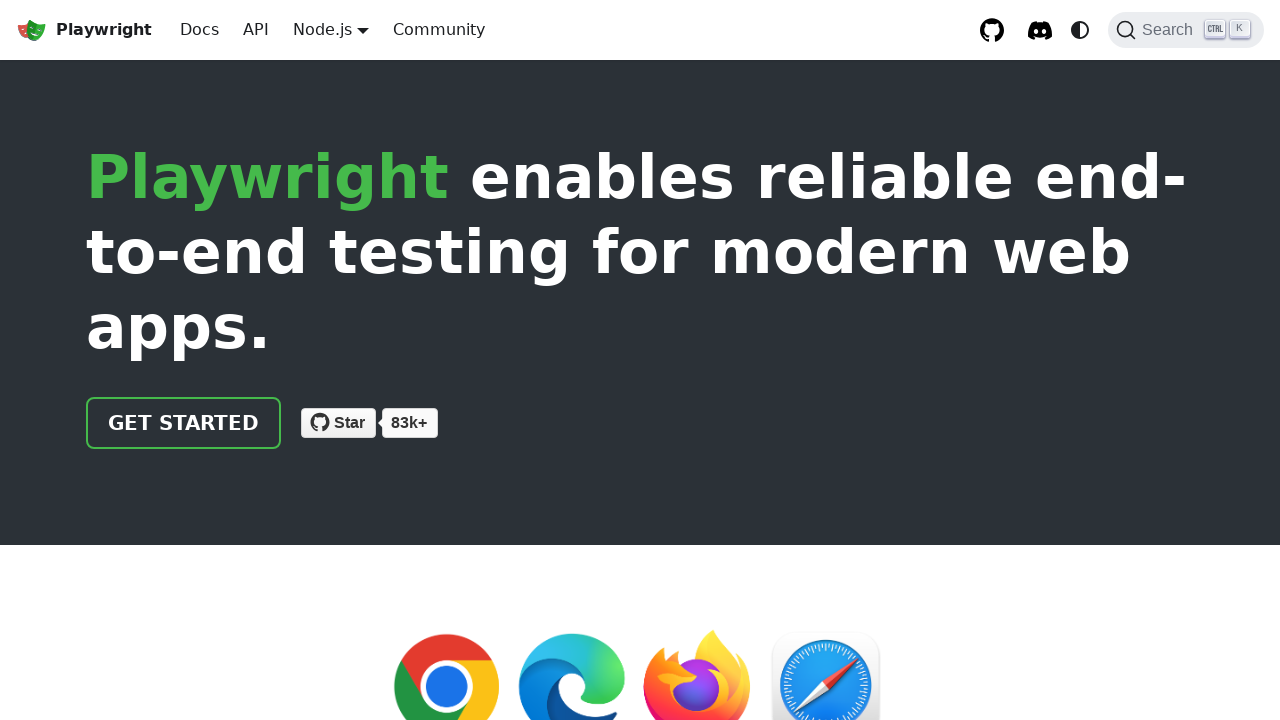

Clicked 'Get started' link to navigate to Installation page at (184, 423) on a:has-text('Get started')
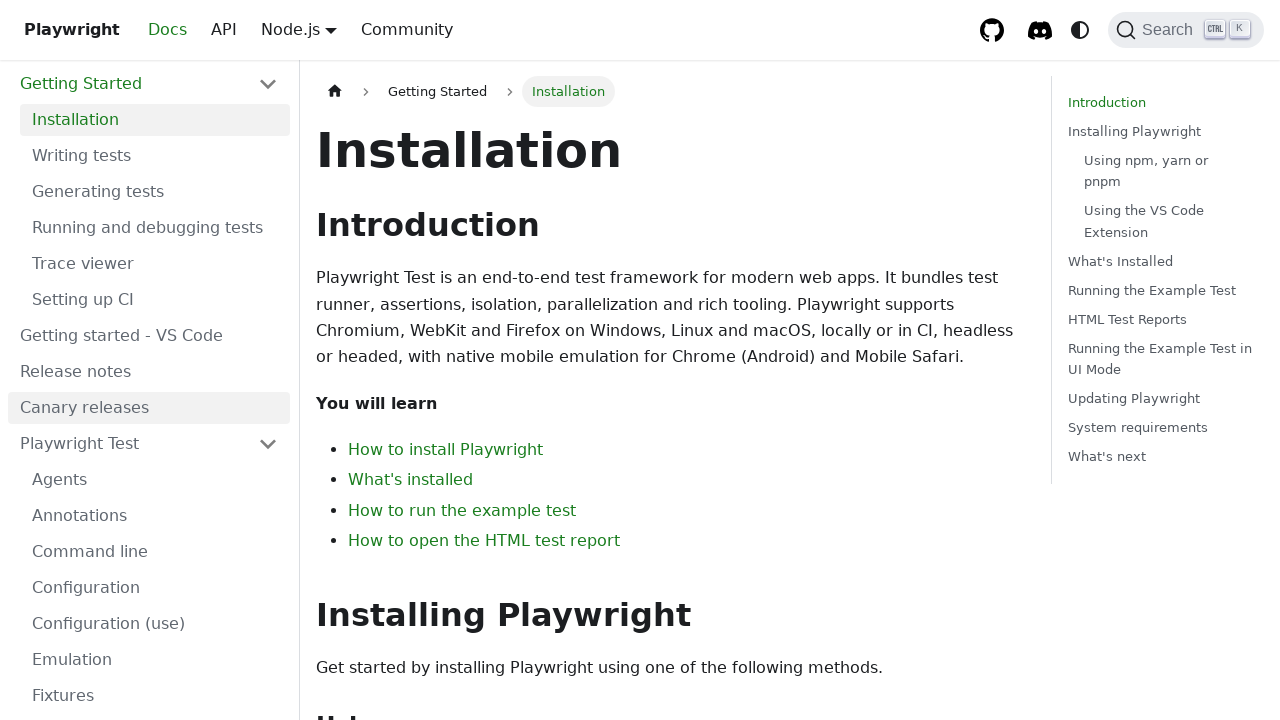

Installation page heading loaded and verified
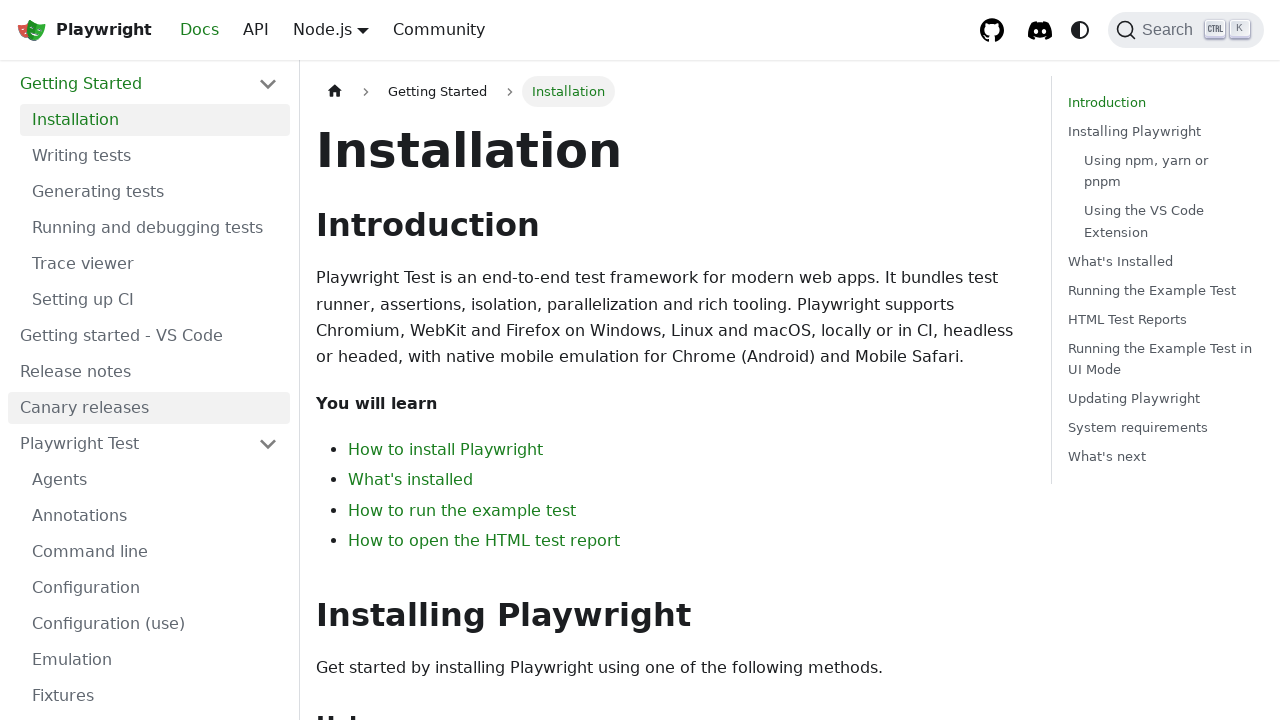

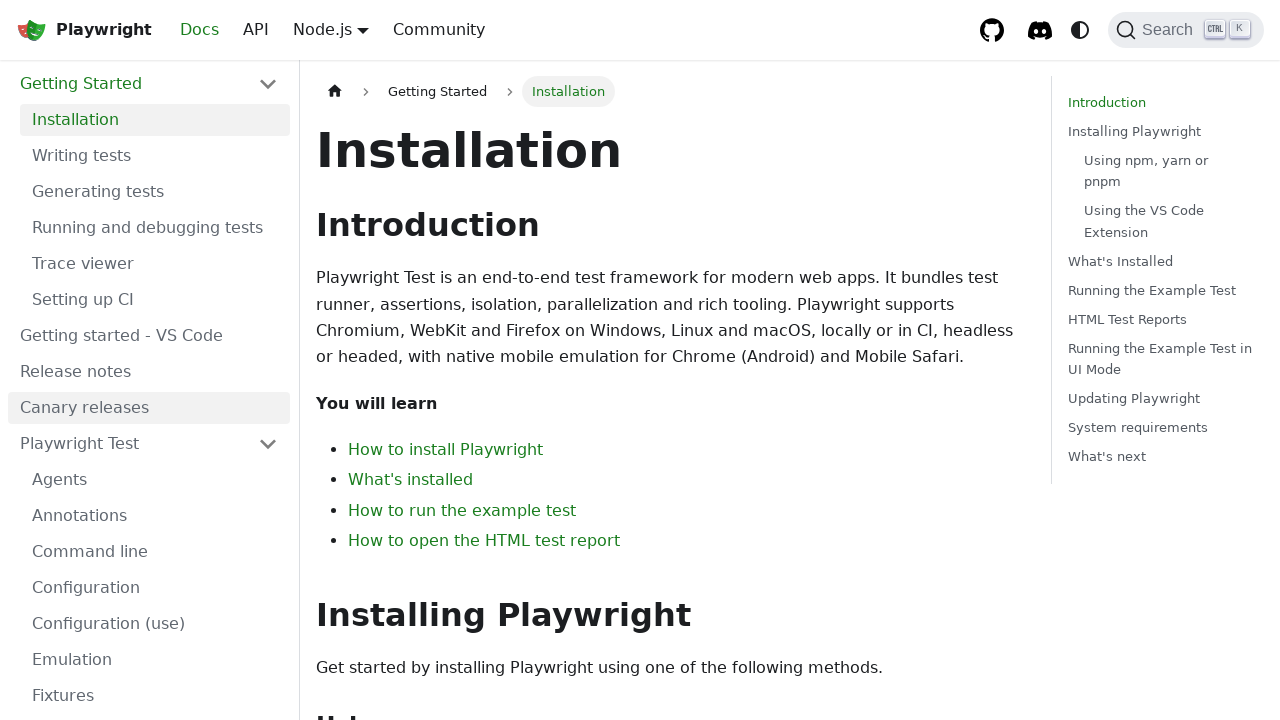